Tests checkbox functionality by clicking the Checkboxes link and checking an unchecked checkbox

Starting URL: https://practice.cydeo.com

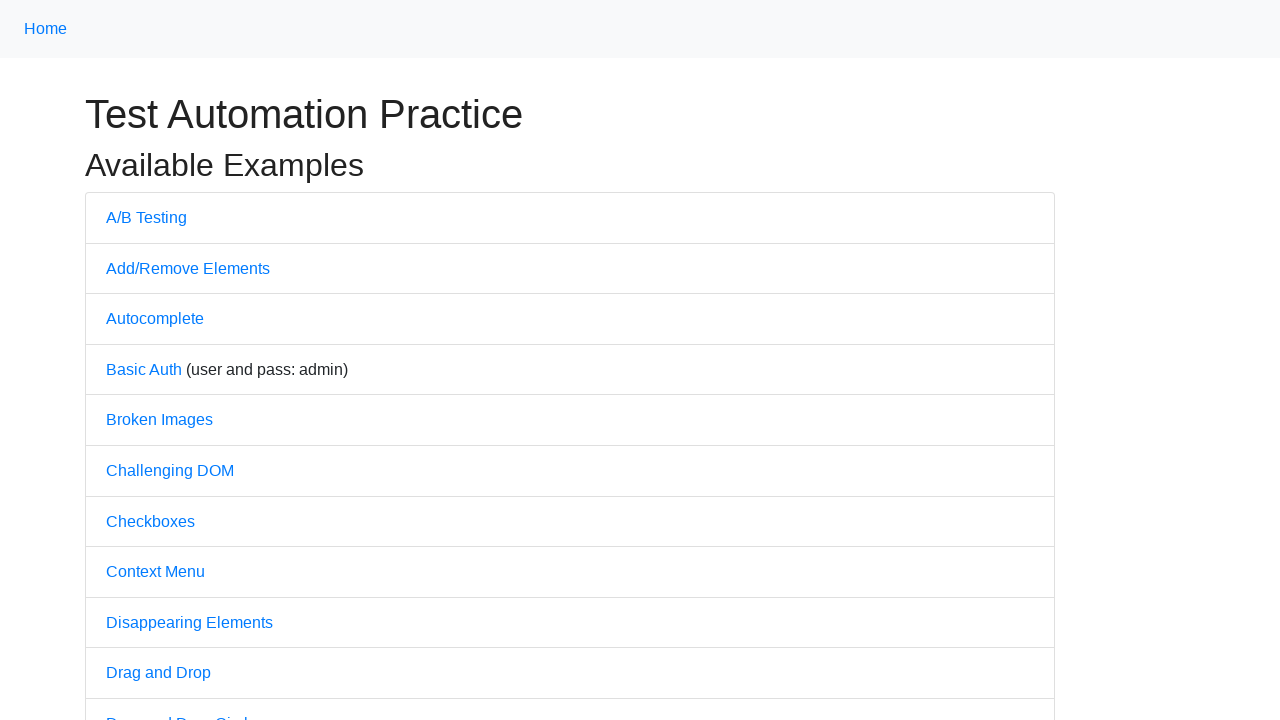

Clicked on Checkboxes link at (150, 521) on xpath=//a[.="Checkboxes"]
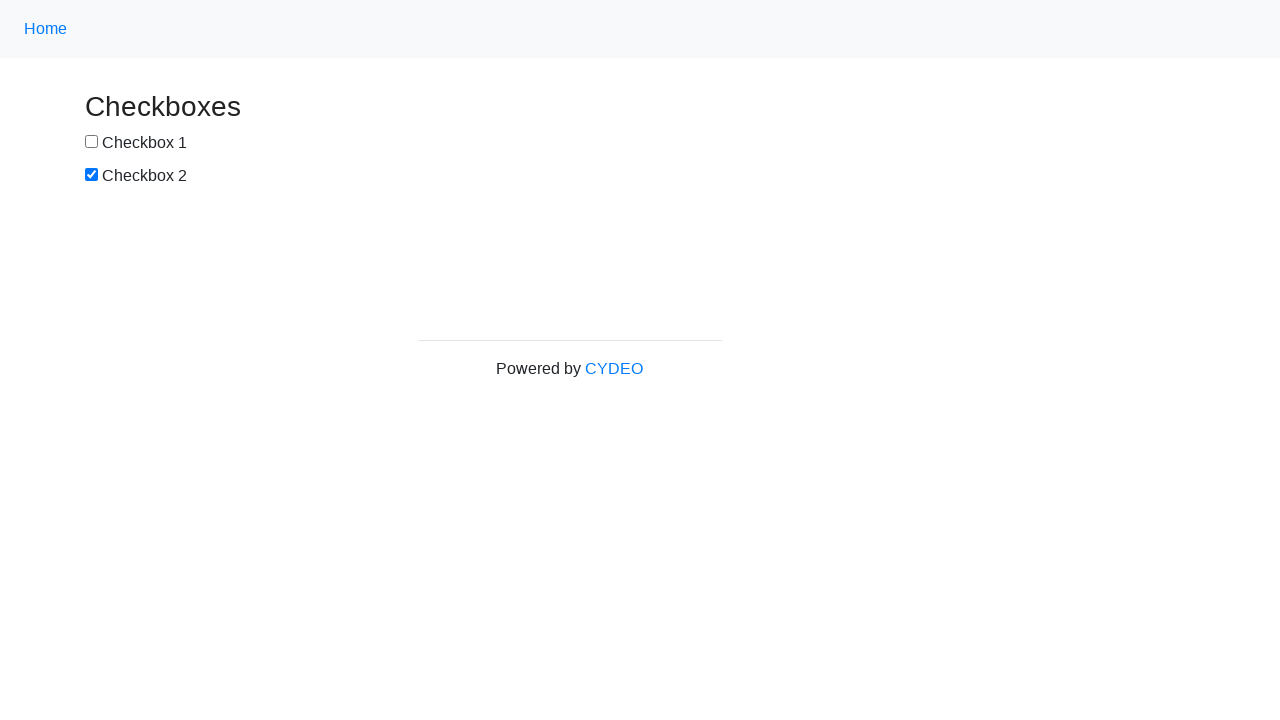

Checked the first checkbox using check() method at (92, 142) on xpath=//input[@name="checkbox1"]
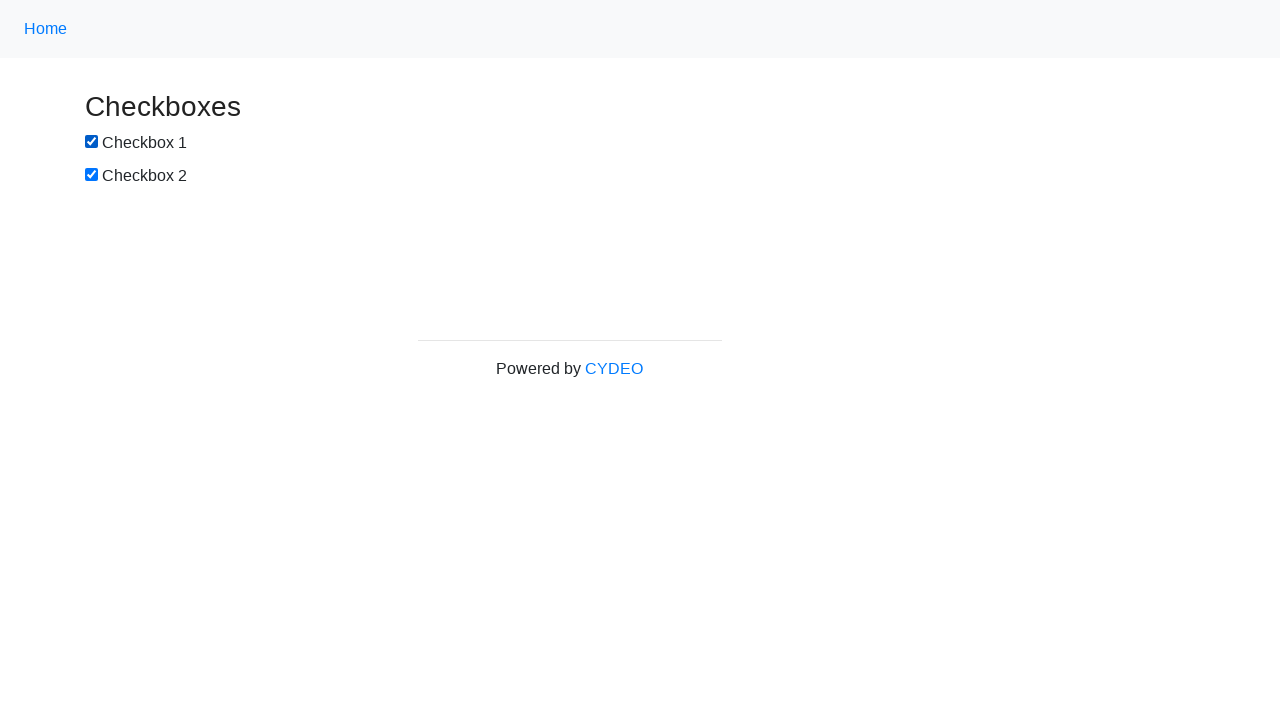

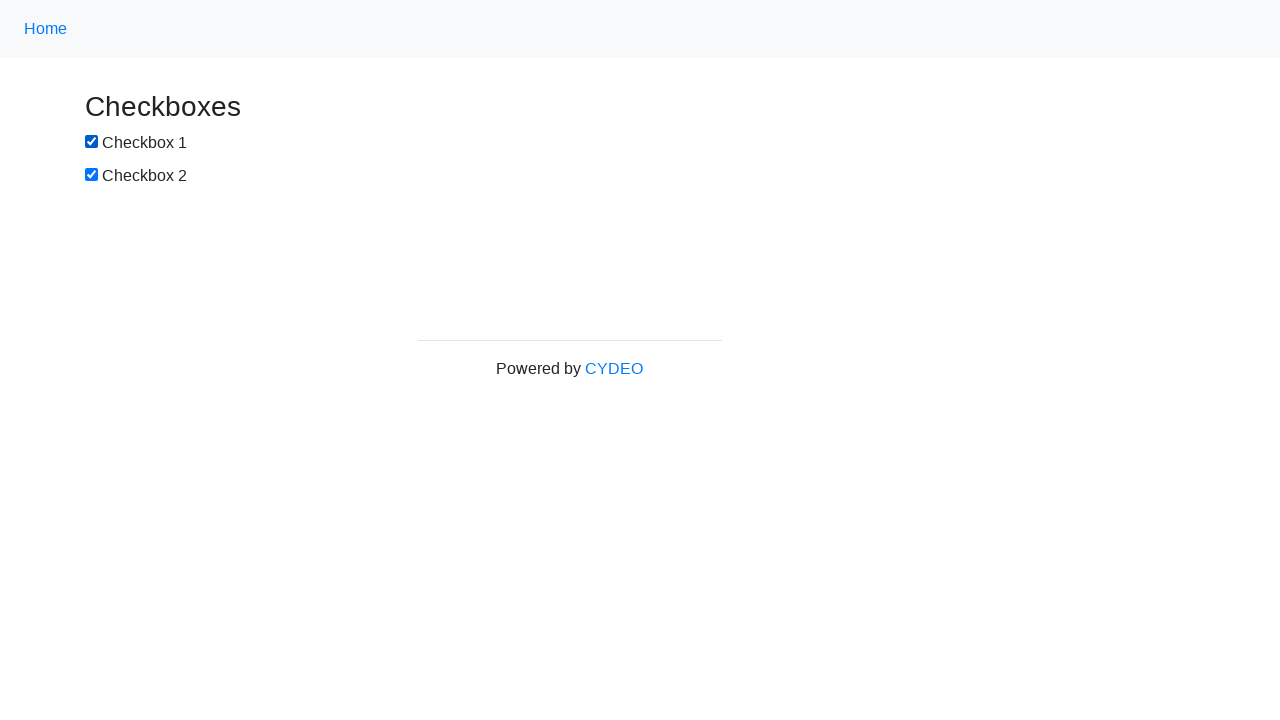